Tests mouse hover functionality on SpiceJet website by hovering over the Add-ons menu and clicking on Visa Services option

Starting URL: https://www.spicejet.com/

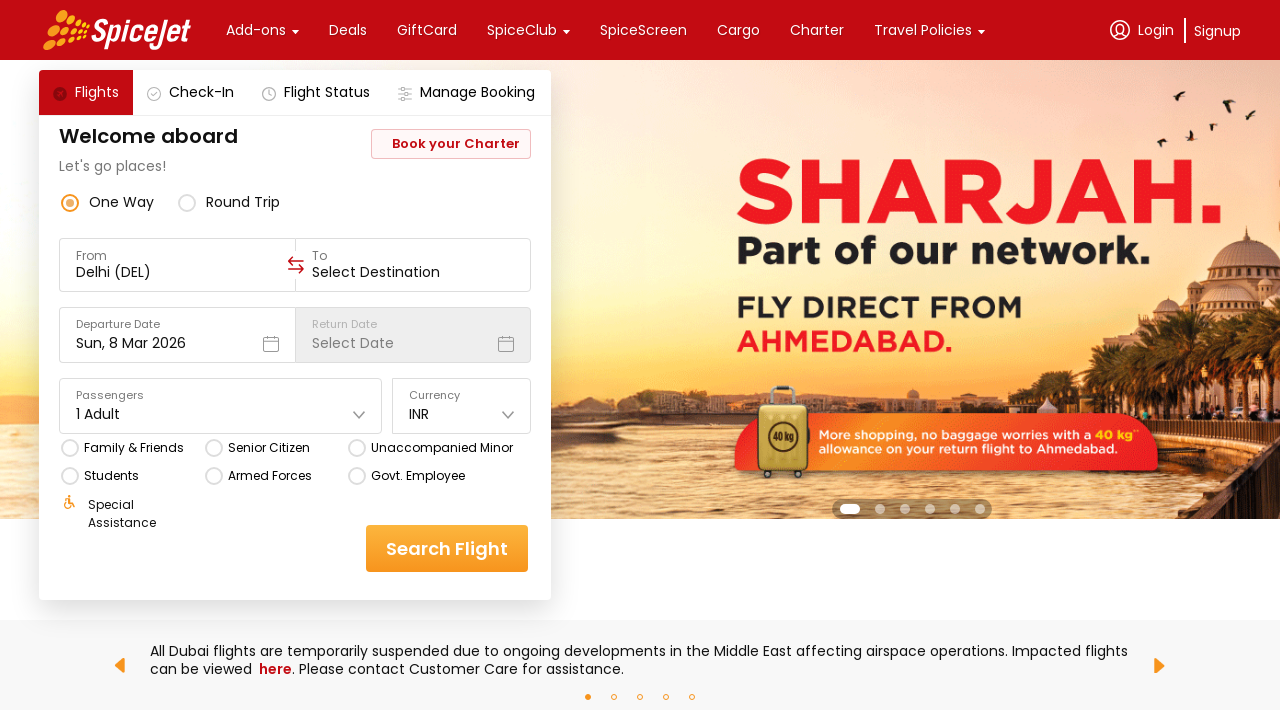

Waited for Add-ons menu to be visible
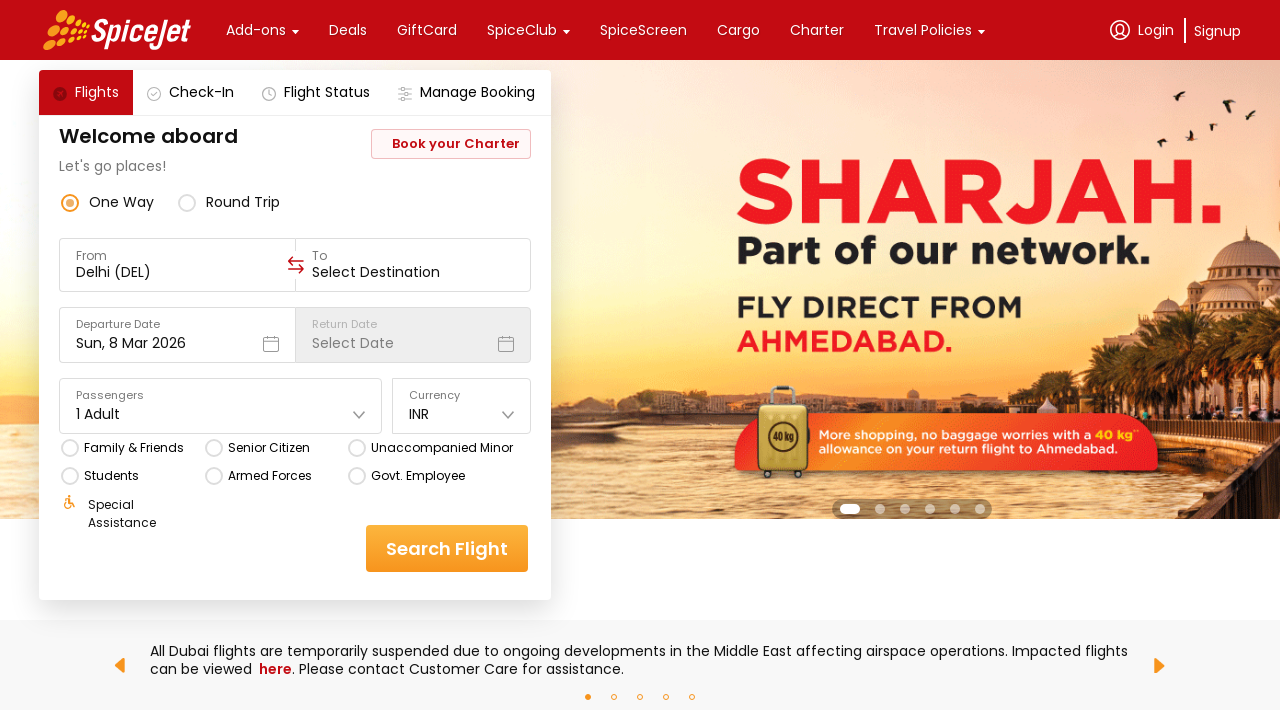

Hovered over Add-ons menu at (256, 30) on xpath=//div[contains(text(),'Add-ons')]
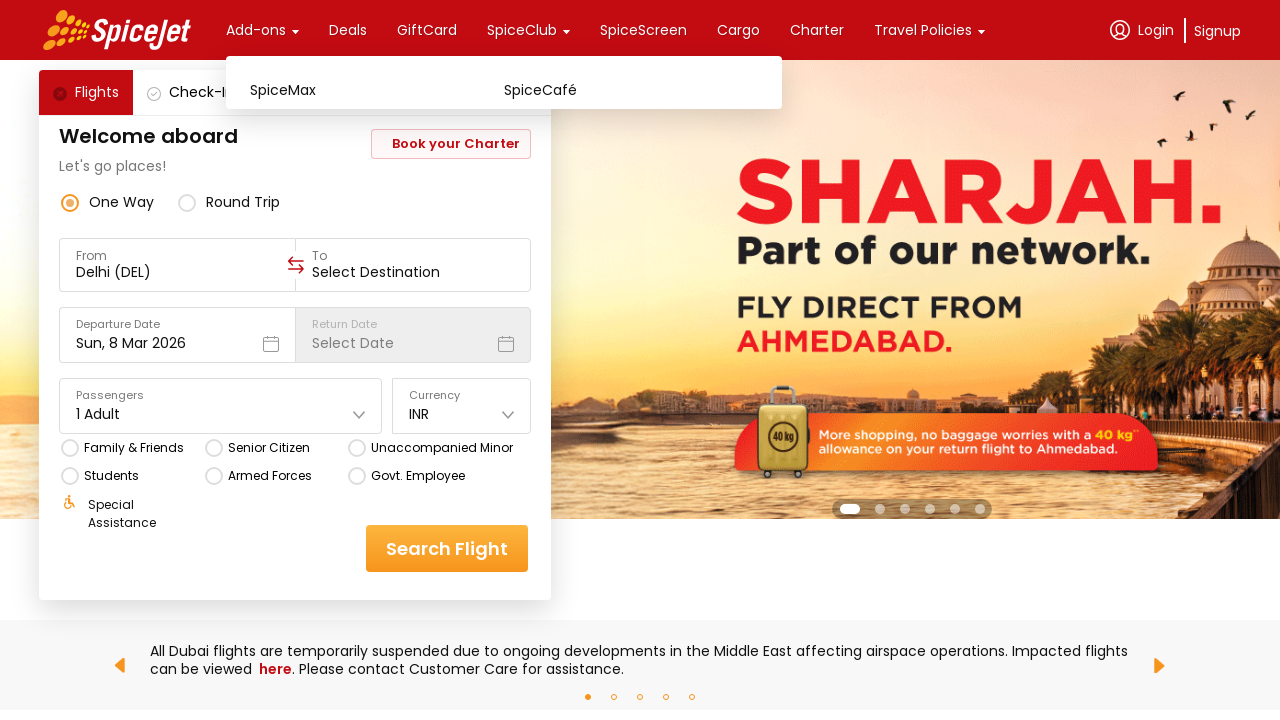

Clicked on Visa Services option at (631, 123) on xpath=//div[contains(text(),'Visa Services')]
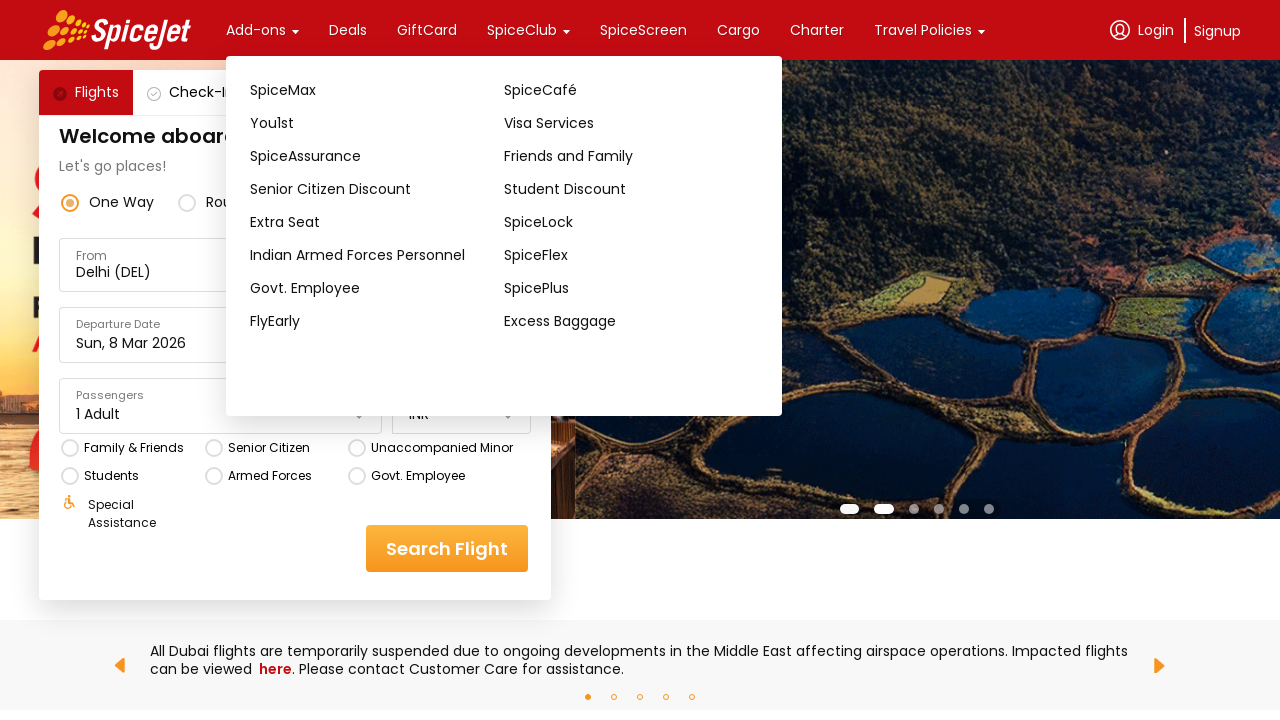

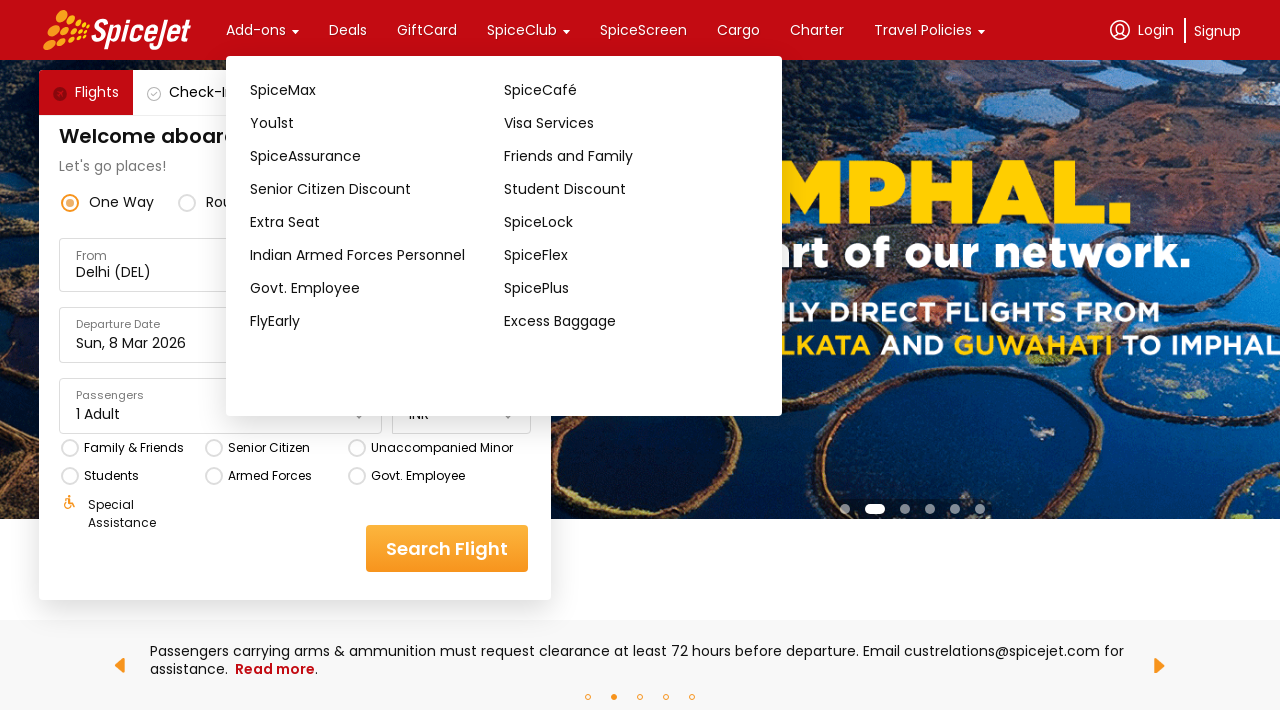